Tests that completed items are removed when clicking the clear completed button

Starting URL: https://demo.playwright.dev/todomvc

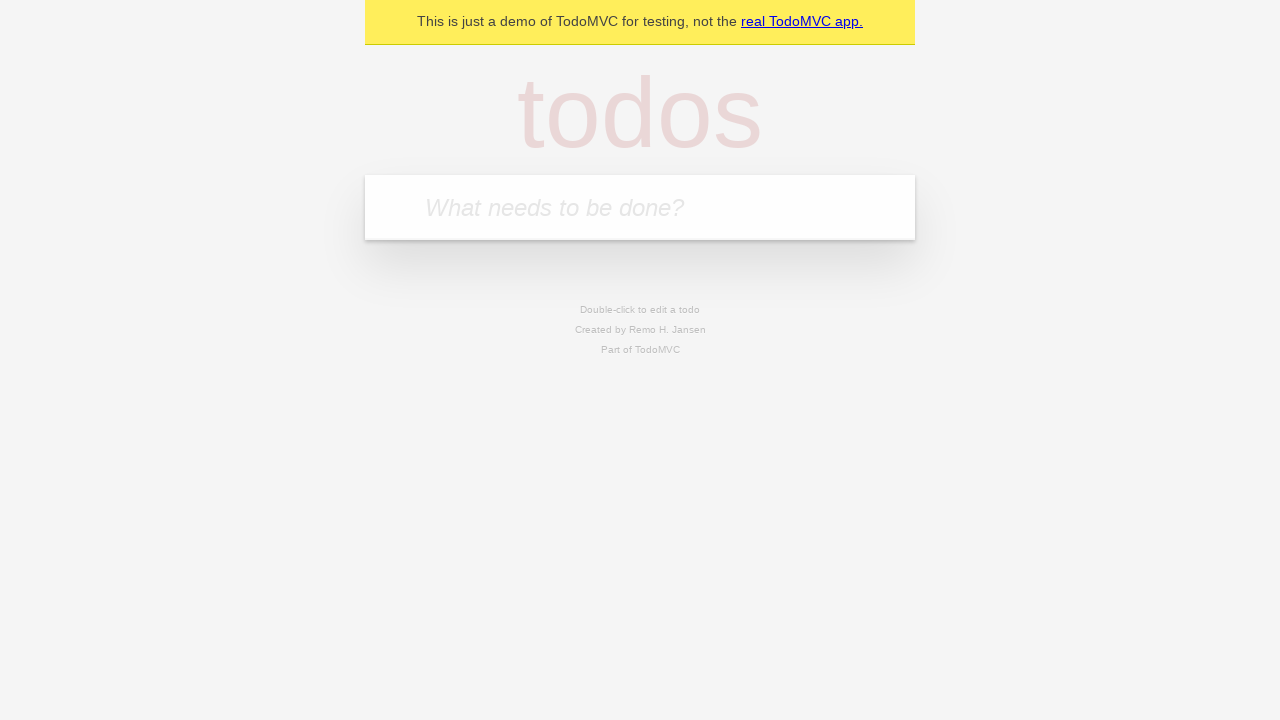

Filled new todo input with 'buy some cheese' on .new-todo
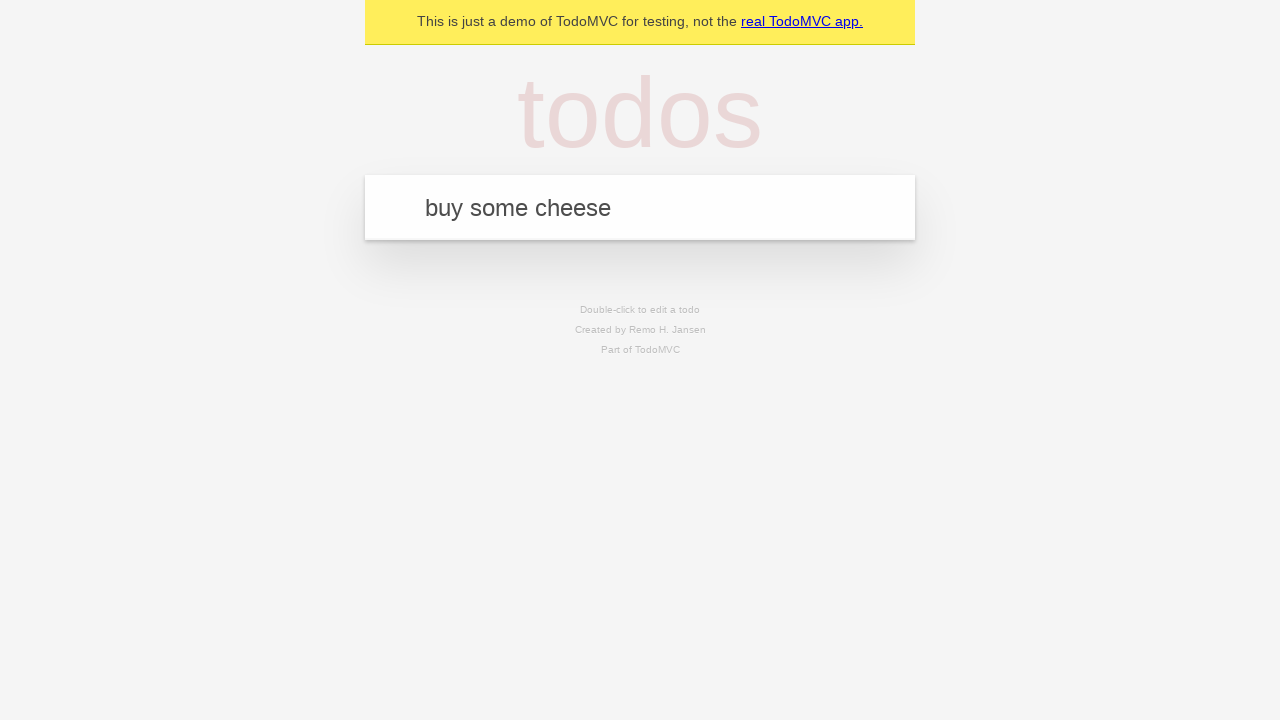

Pressed Enter to add first todo on .new-todo
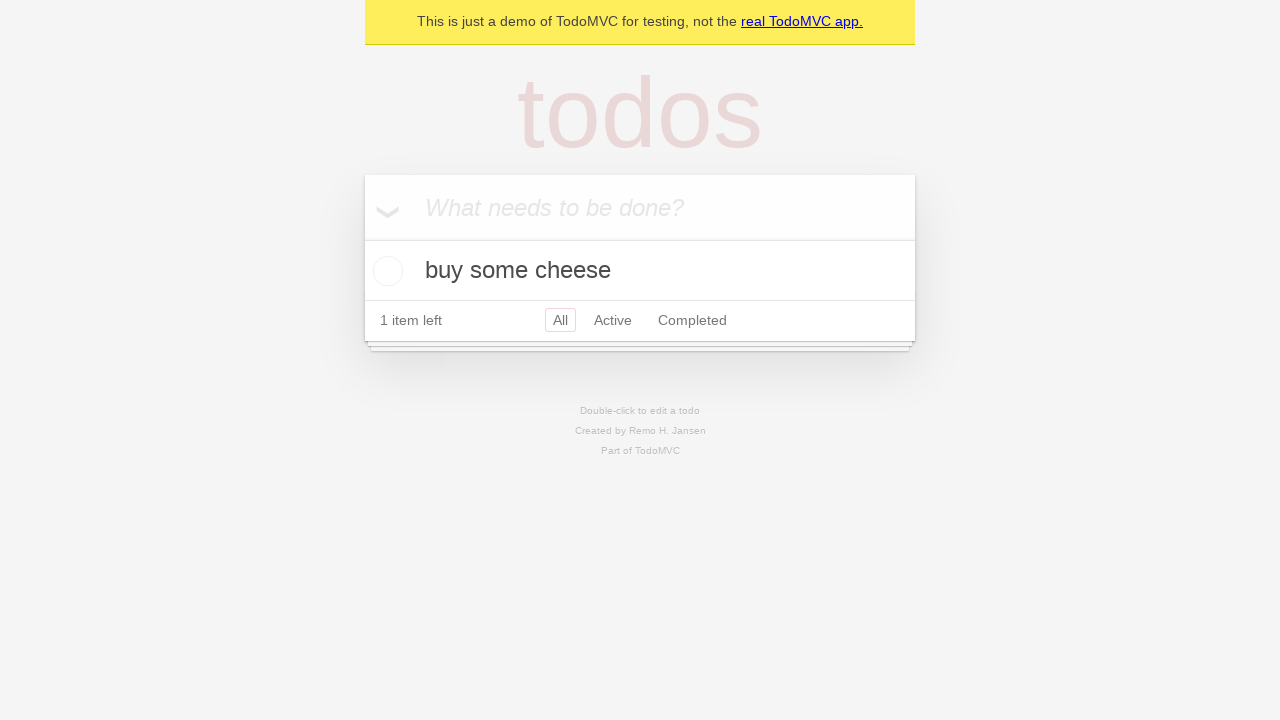

Filled new todo input with 'feed the cat' on .new-todo
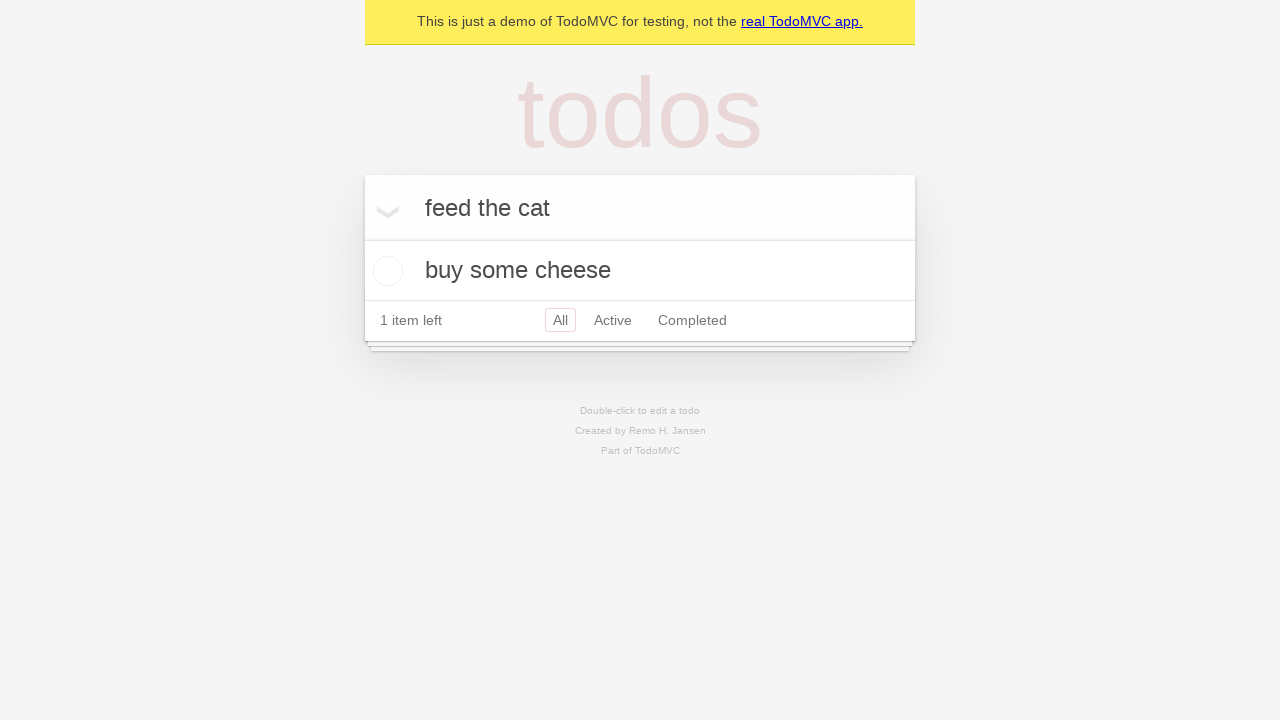

Pressed Enter to add second todo on .new-todo
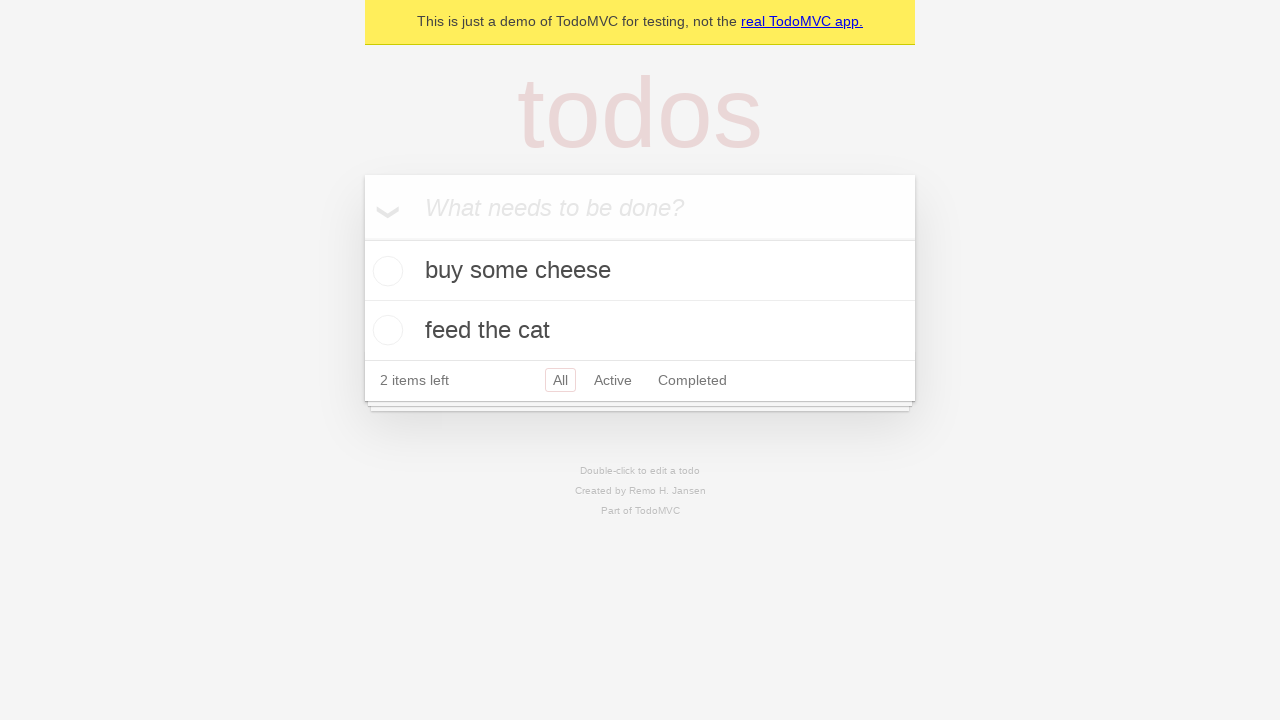

Filled new todo input with 'book a doctors appointment' on .new-todo
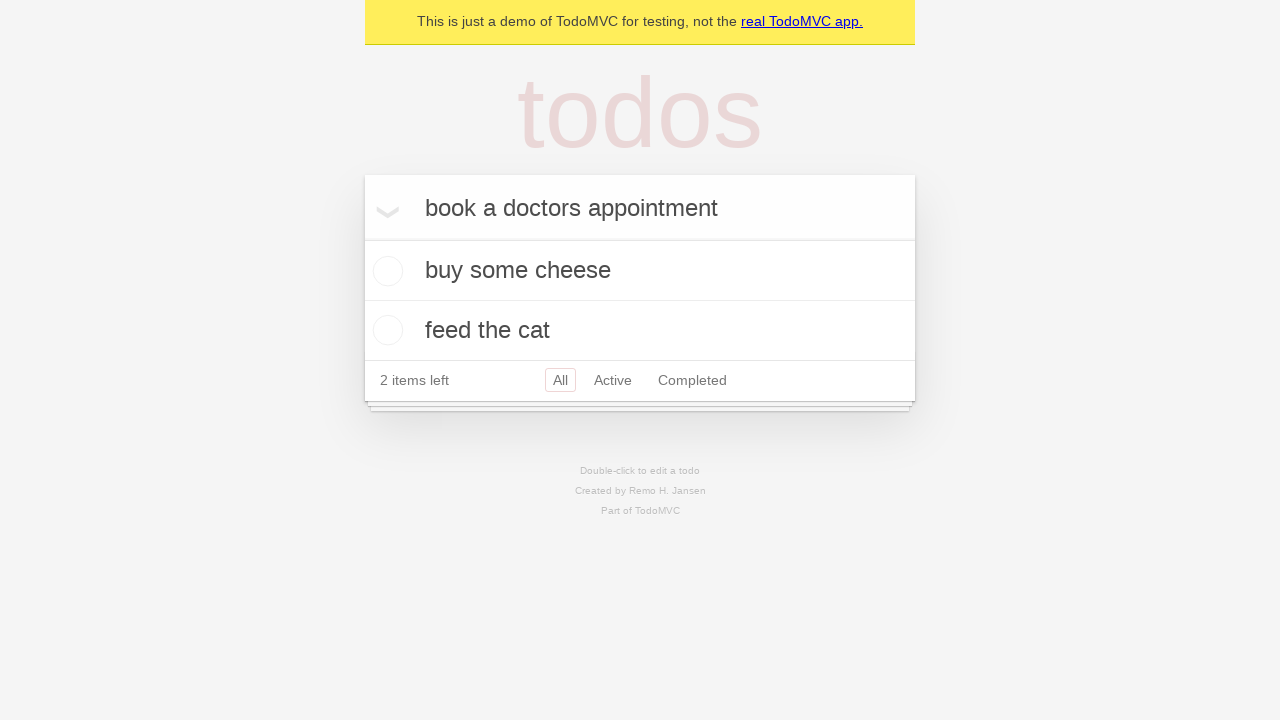

Pressed Enter to add third todo on .new-todo
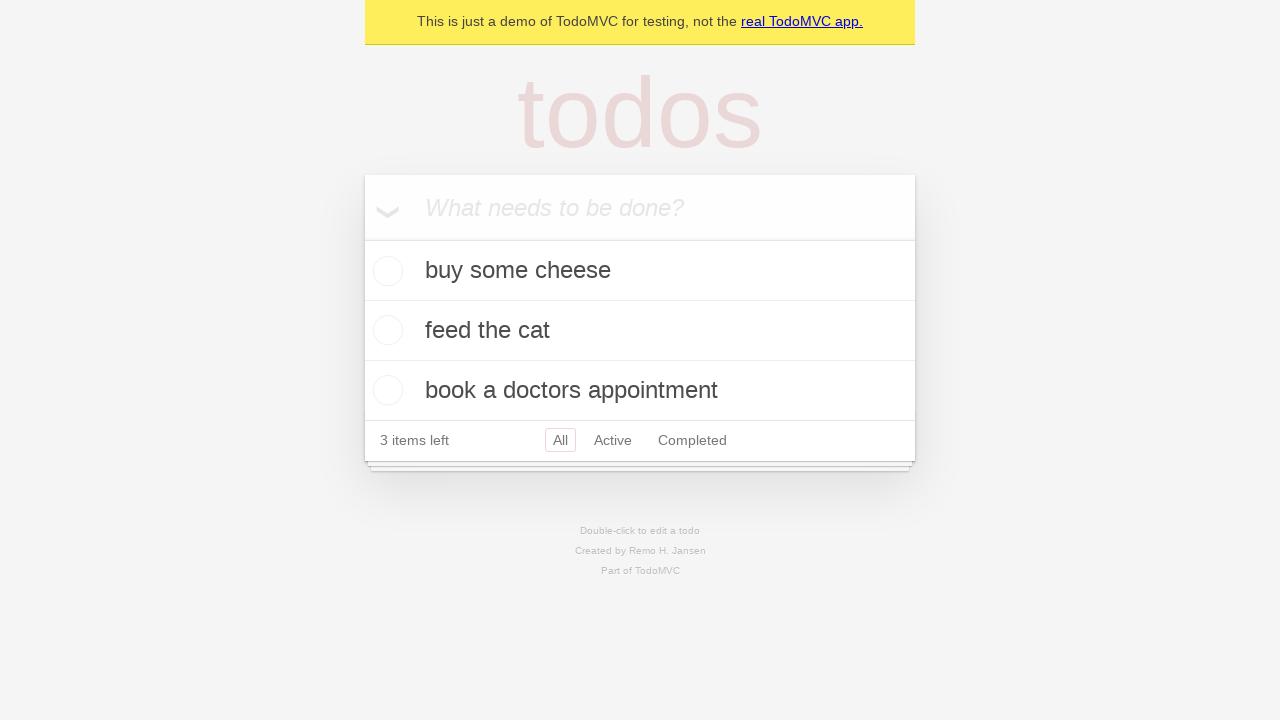

Checked the second todo item to mark it as completed at (385, 330) on .todo-list li >> nth=1 >> .toggle
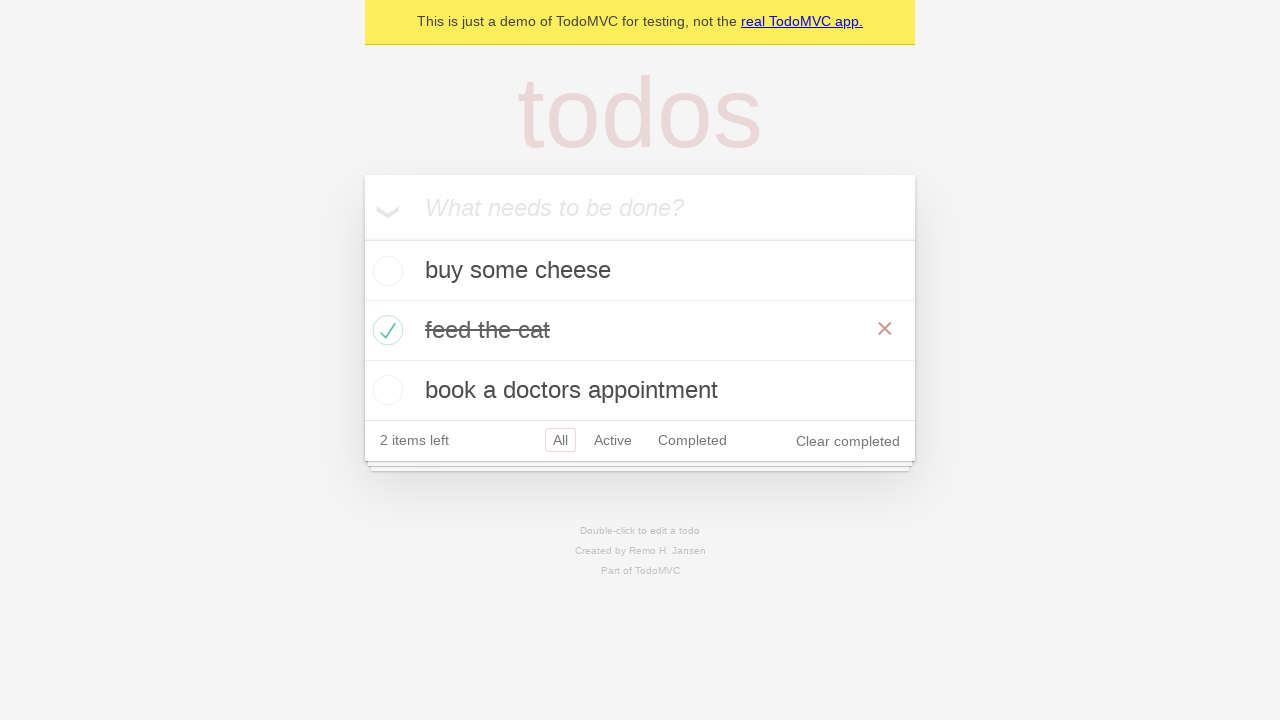

Clicked 'Clear completed' button to remove completed items at (848, 441) on .clear-completed
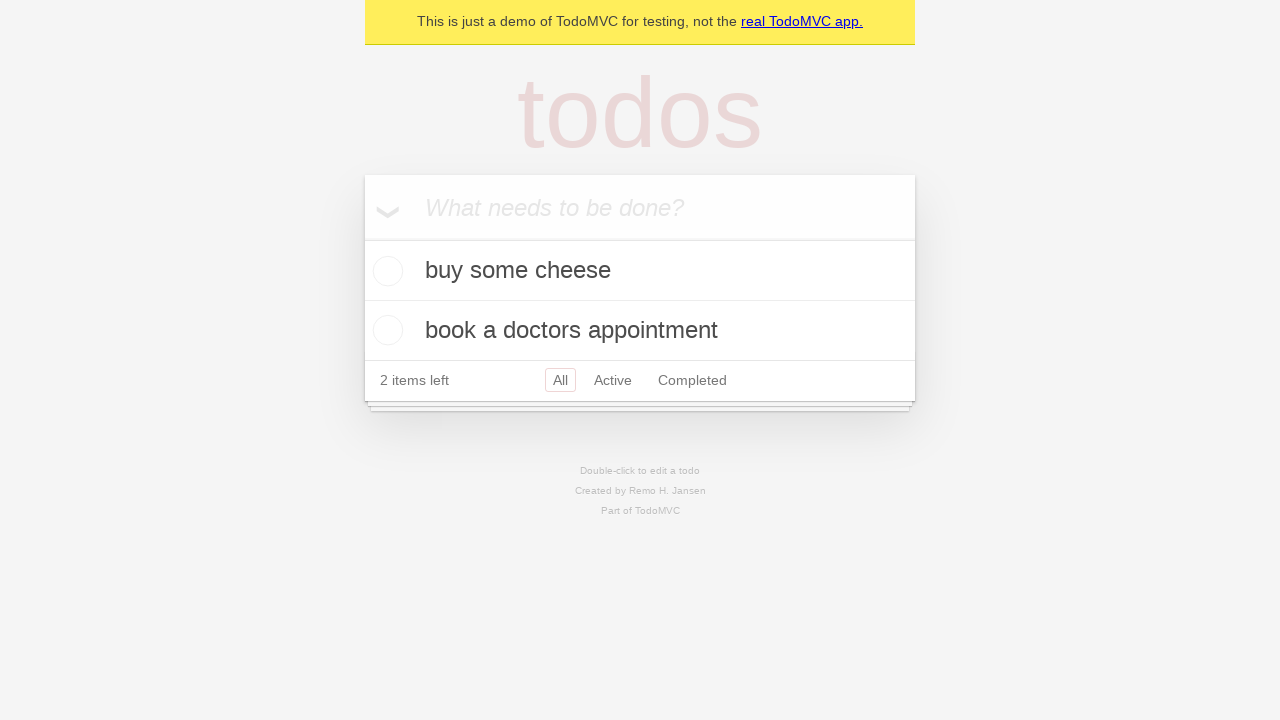

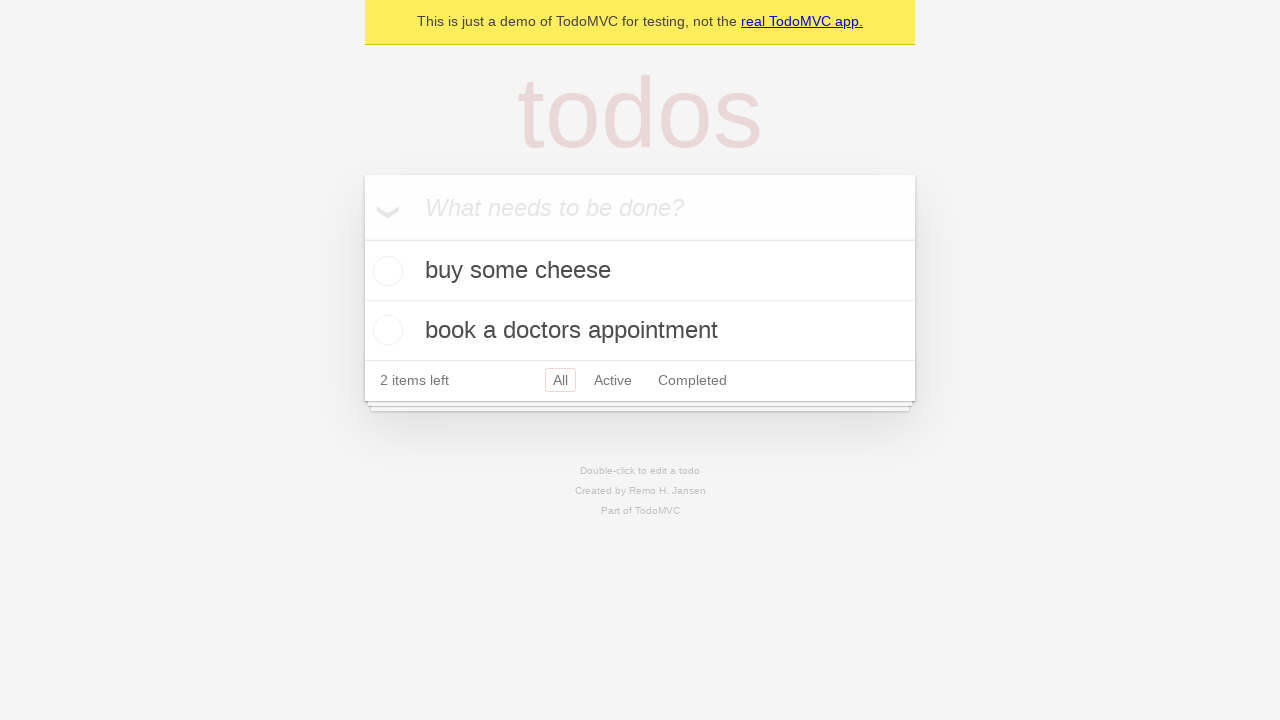